Tests the drag-and-drop mouse action by dragging element A and dropping it onto element B.

Starting URL: https://crossbrowsertesting.github.io/drag-and-drop

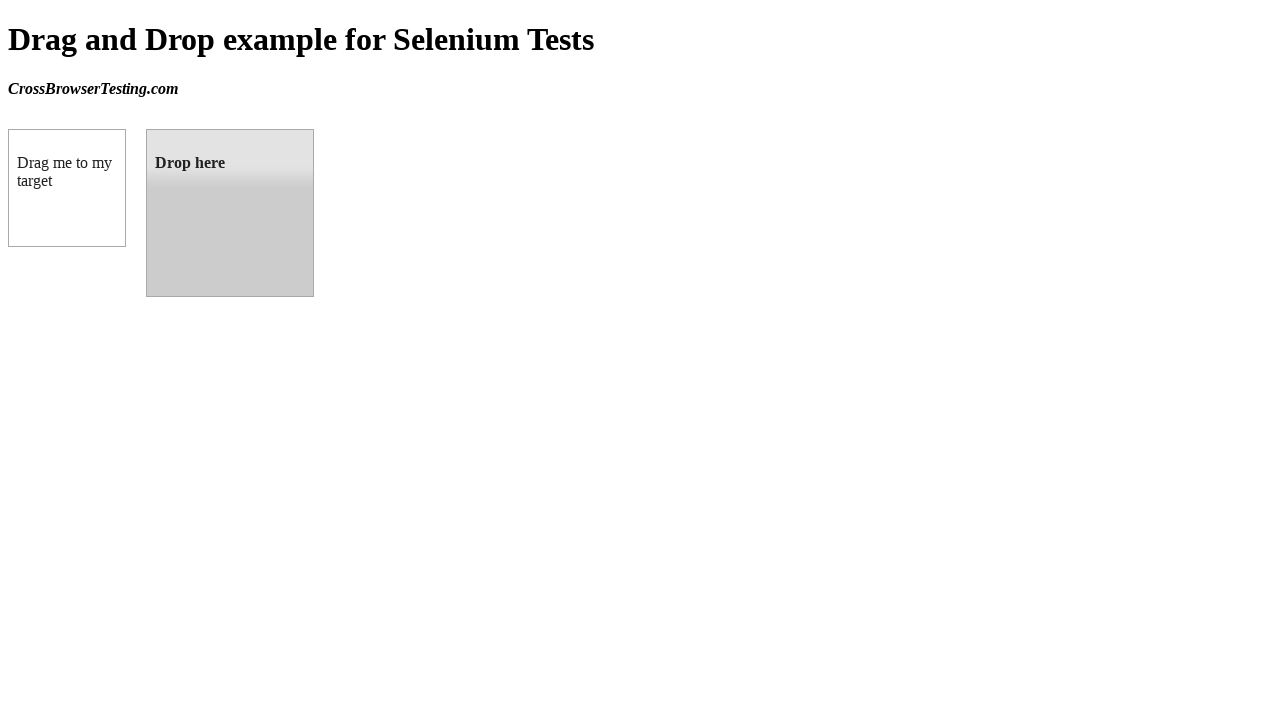

Navigated to drag-and-drop test page
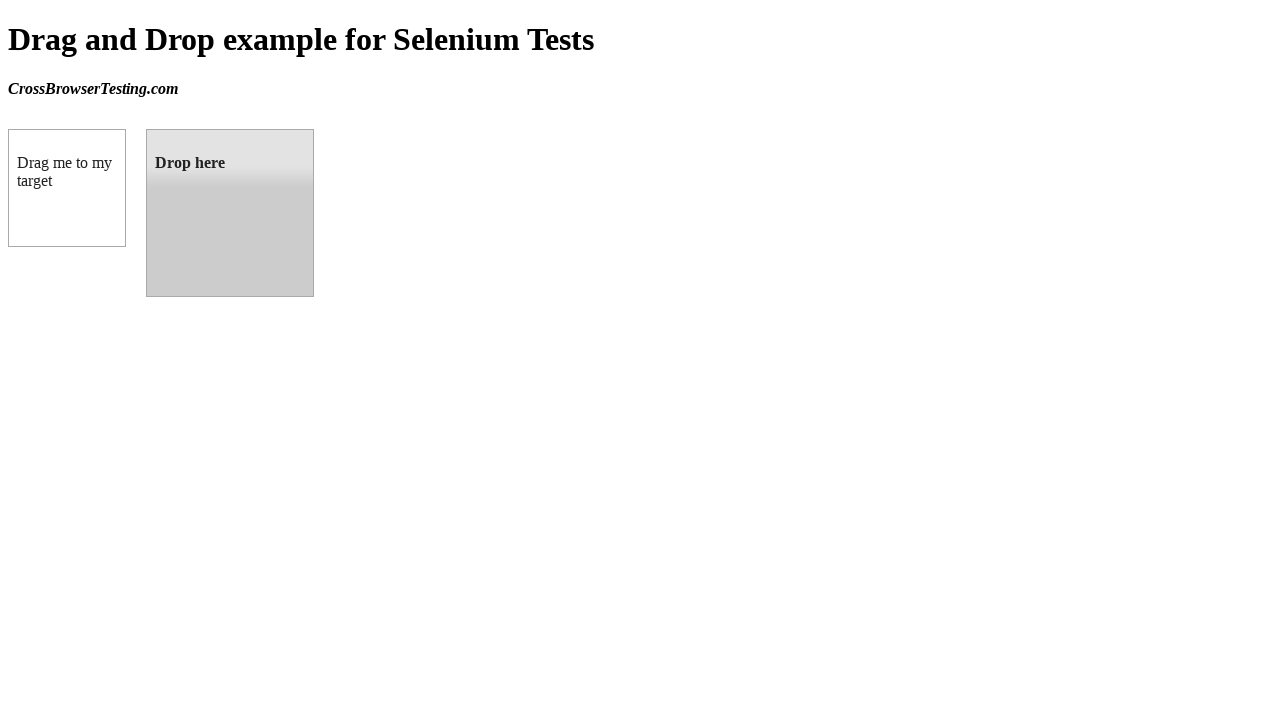

Located source element (box A) with ID 'draggable'
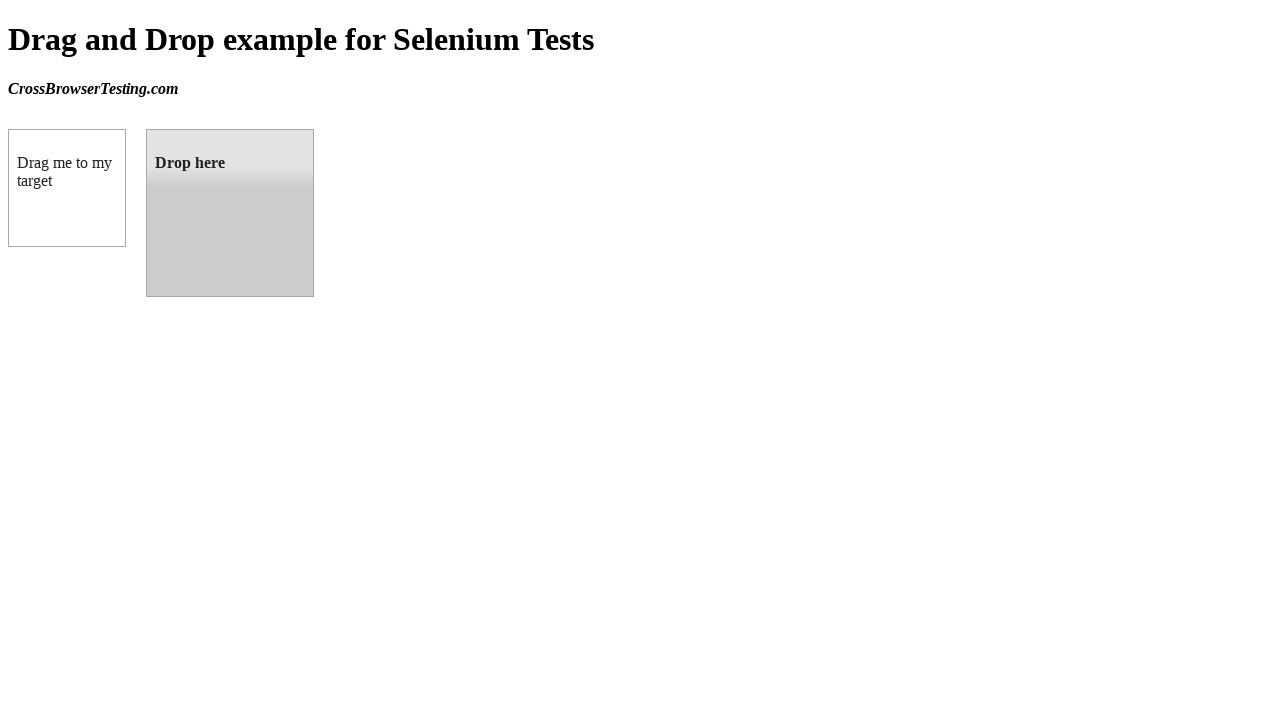

Located target element (box B) with ID 'droppable'
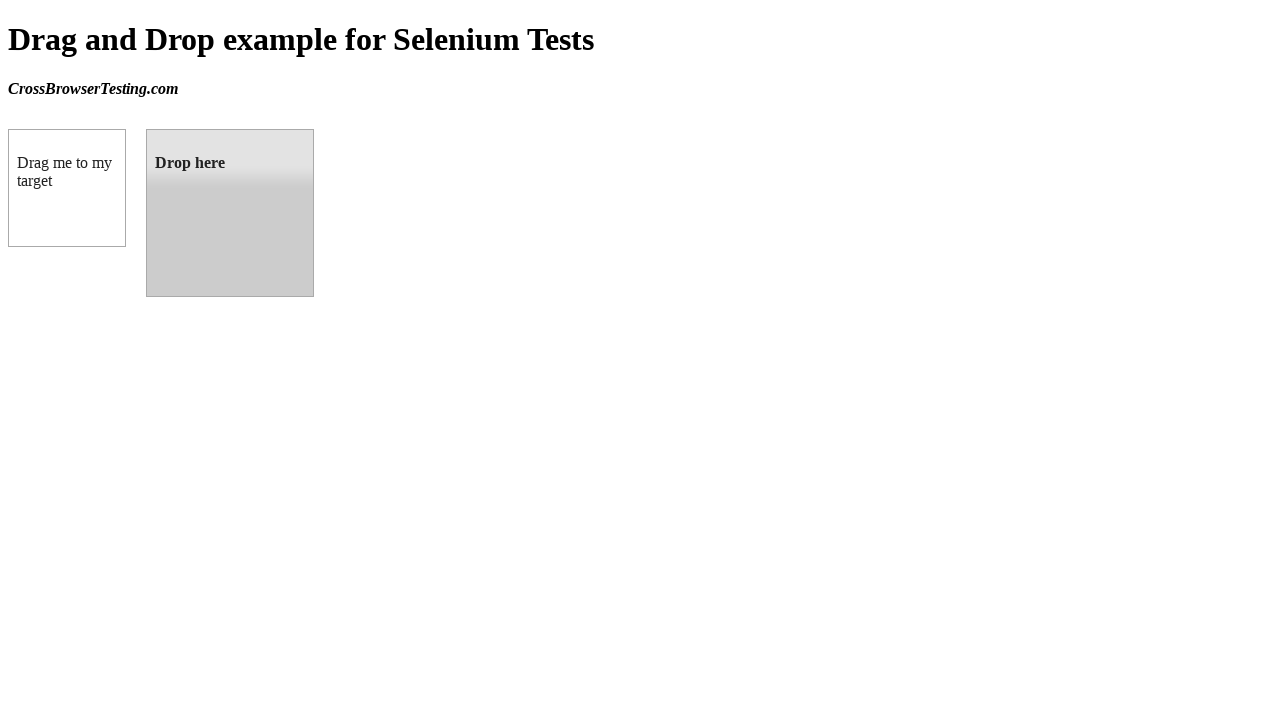

Dragged element A and dropped it onto element B at (230, 213)
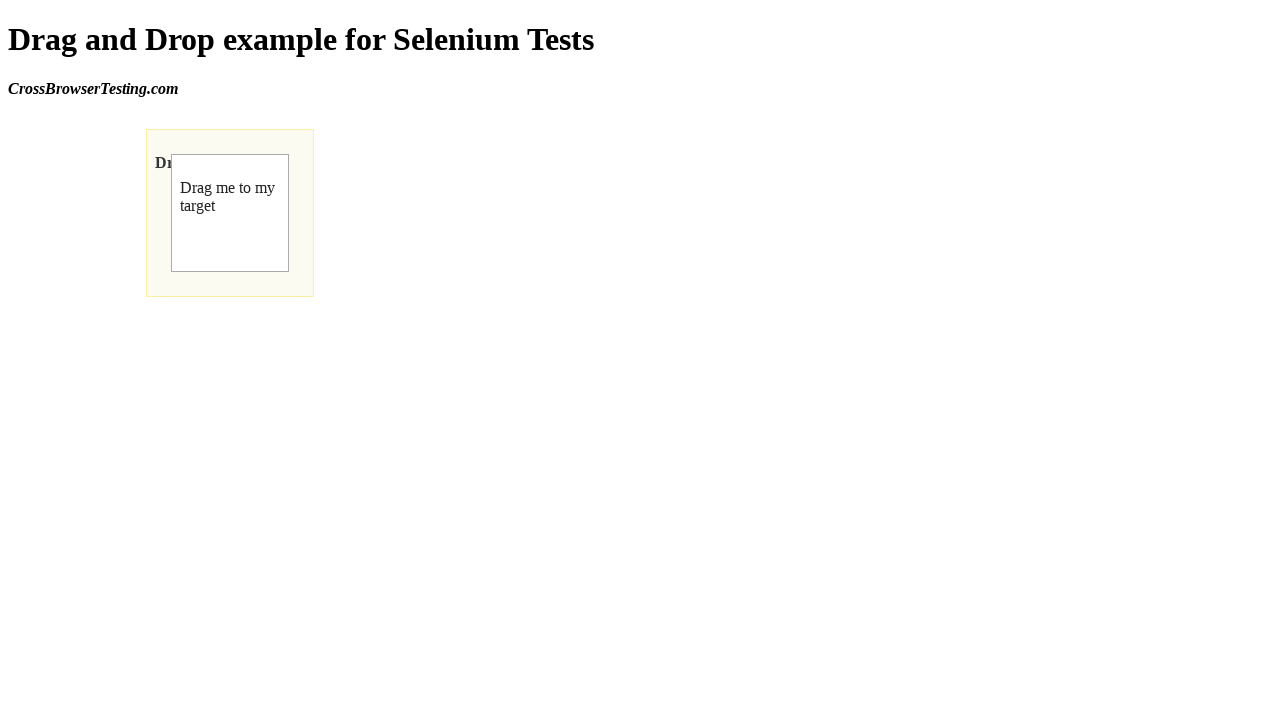

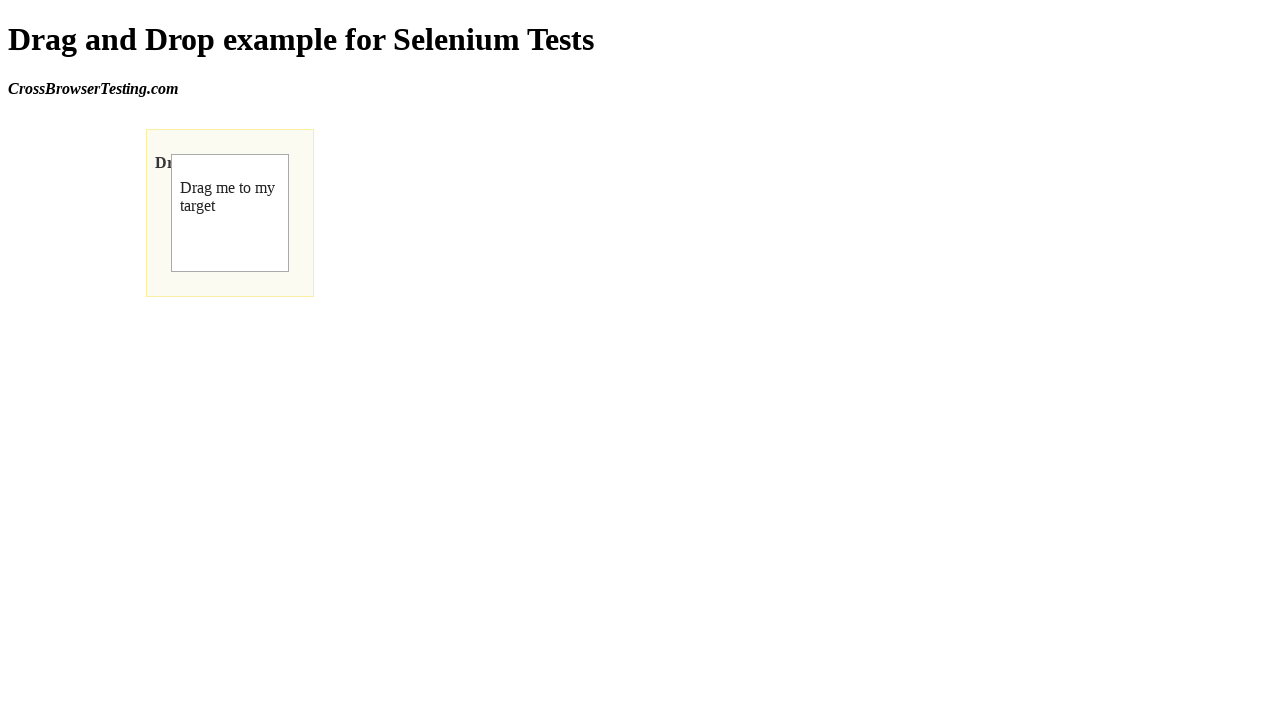